Tests JavaScript confirm dialog by clicking OK and verifying the result message.

Starting URL: https://the-internet.herokuapp.com/javascript_alerts

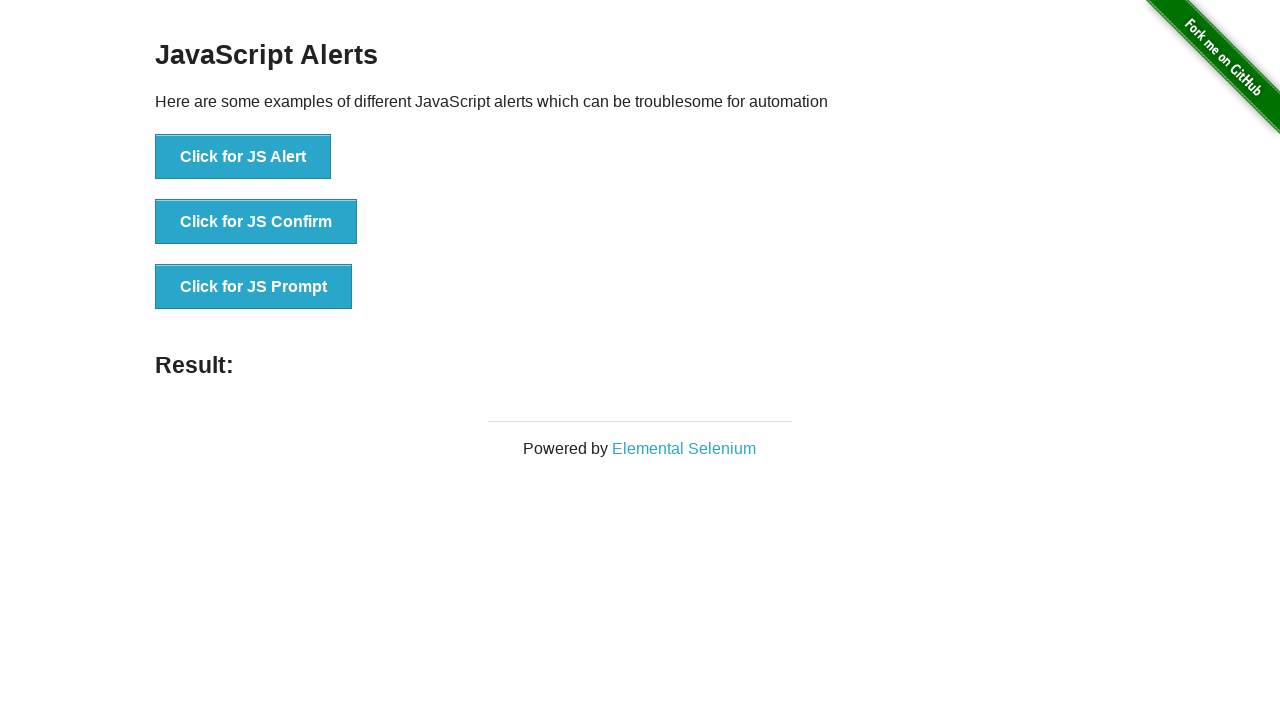

Set up dialog handler to accept confirm dialogs
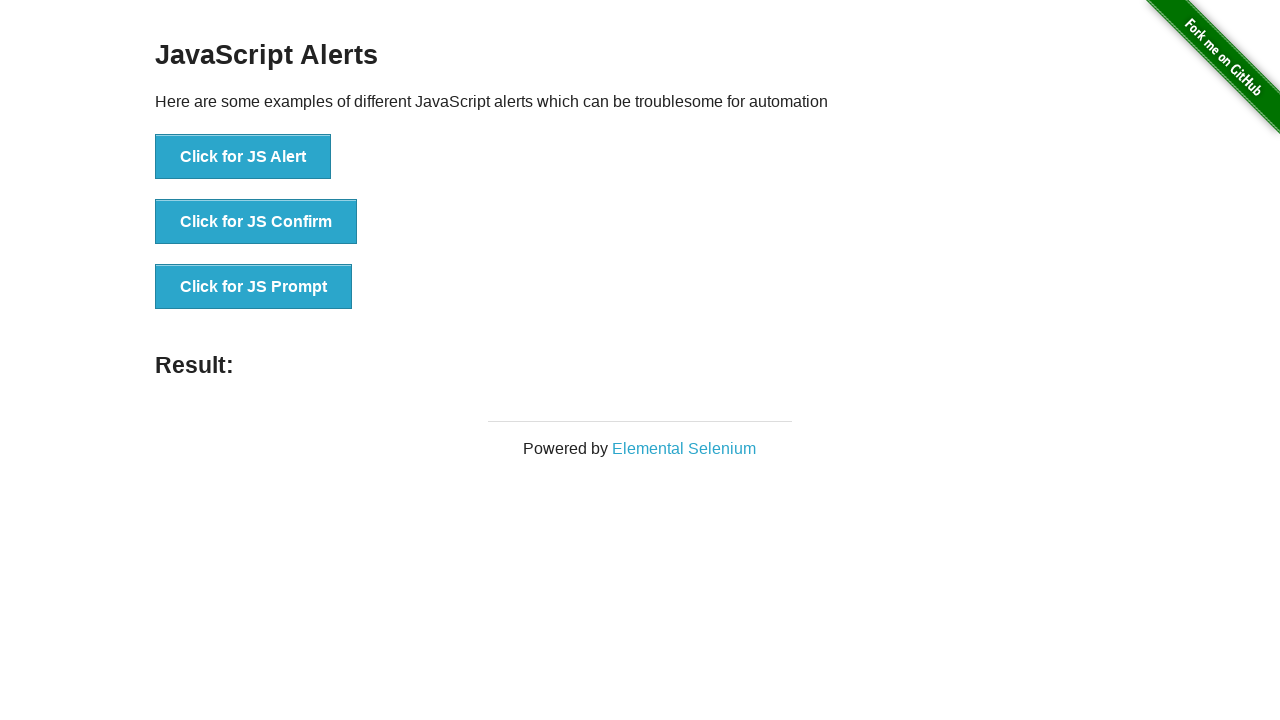

Clicked the JS Confirm button at (256, 222) on xpath=//button[text()='Click for JS Confirm']
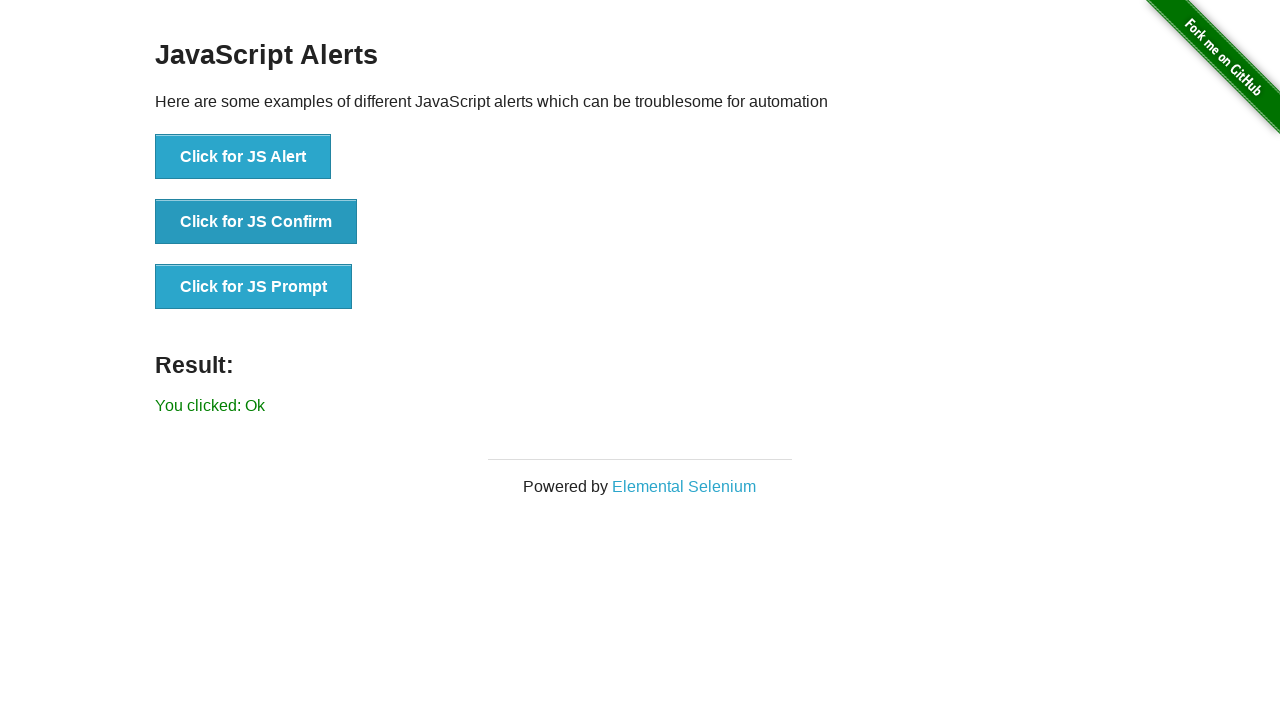

Result message element loaded
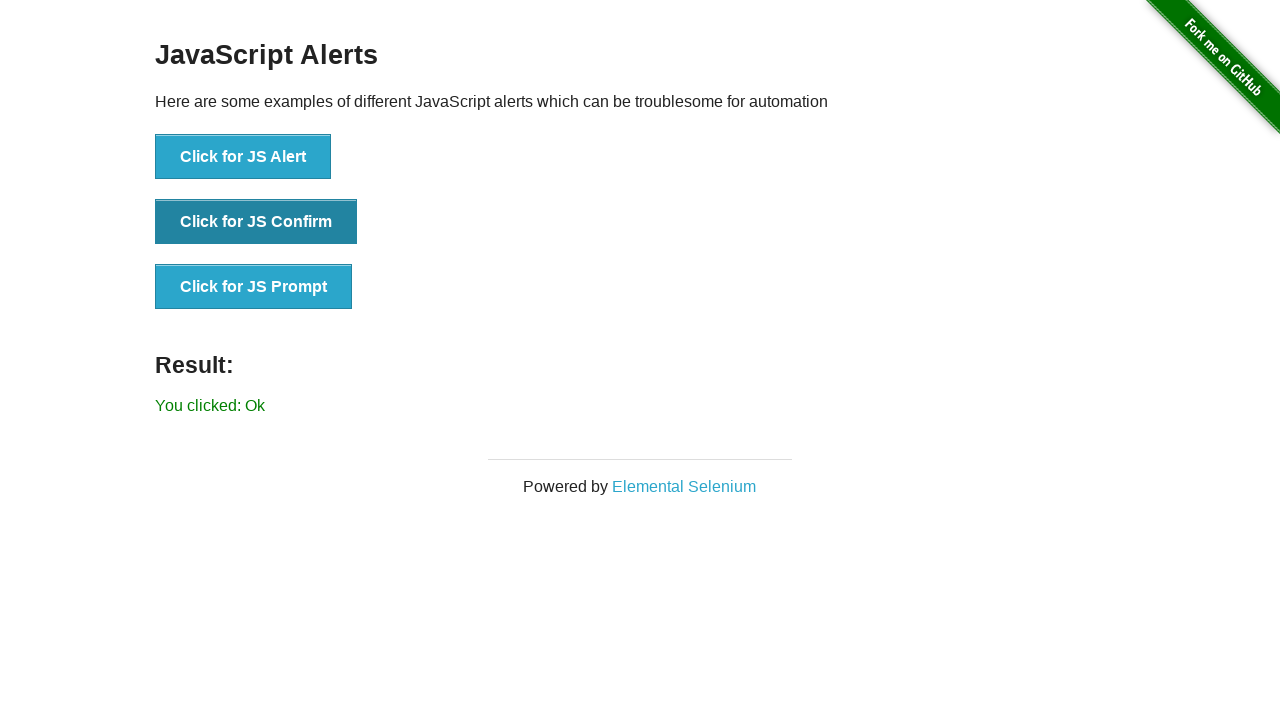

Retrieved result message: 'You clicked: Ok'
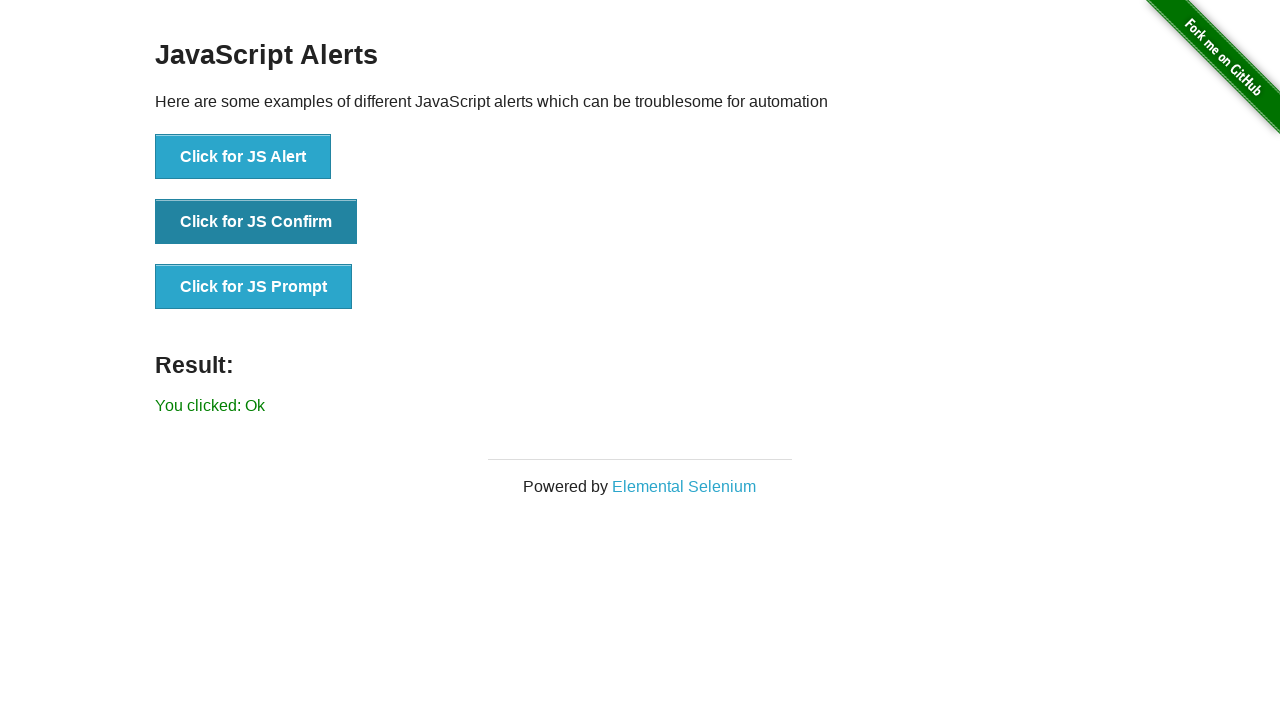

Verified result message equals 'You clicked: Ok'
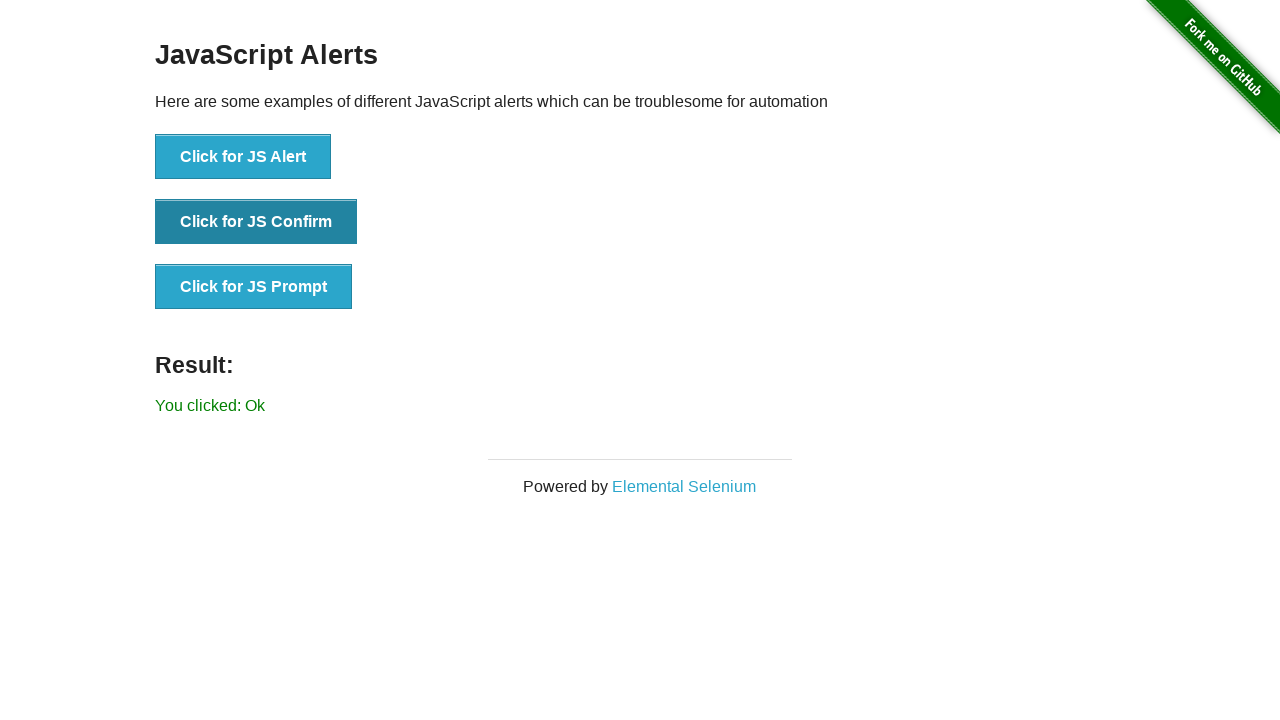

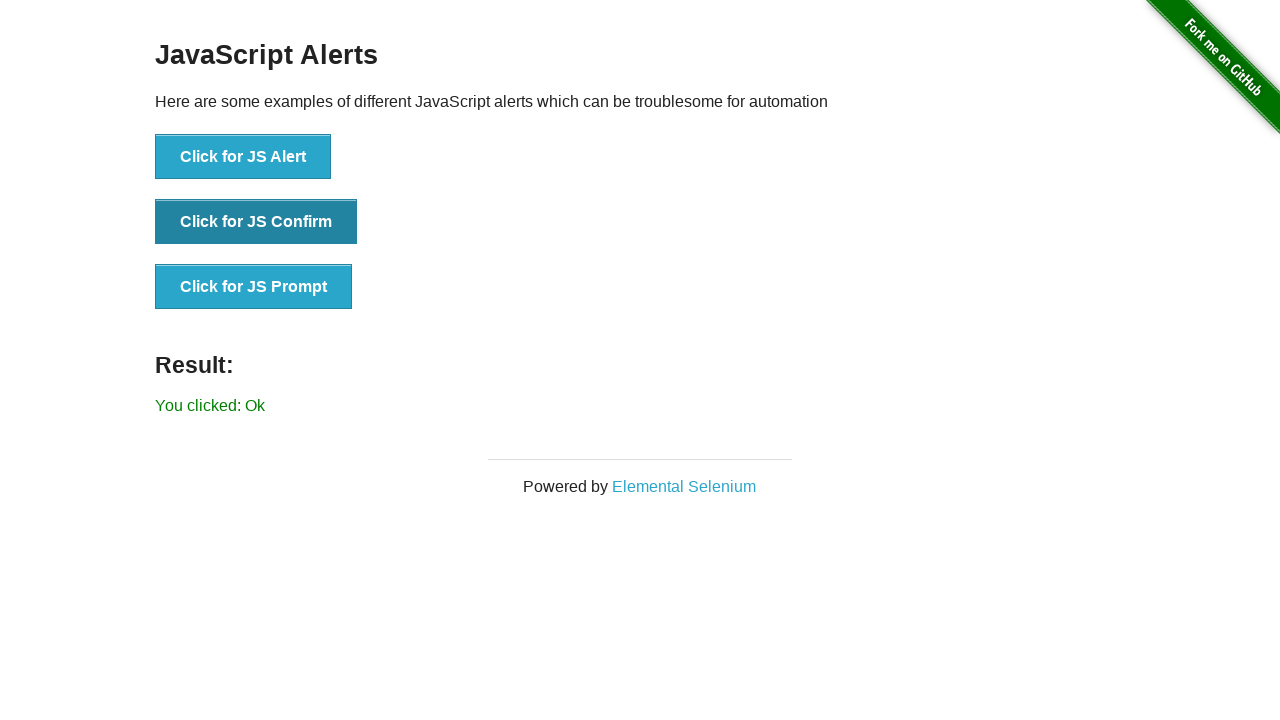